Tests a demo automation site by filling an email field, clicking a button, and selecting a radio button for gender selection

Starting URL: http://demo.automationtesting.in/Index.html

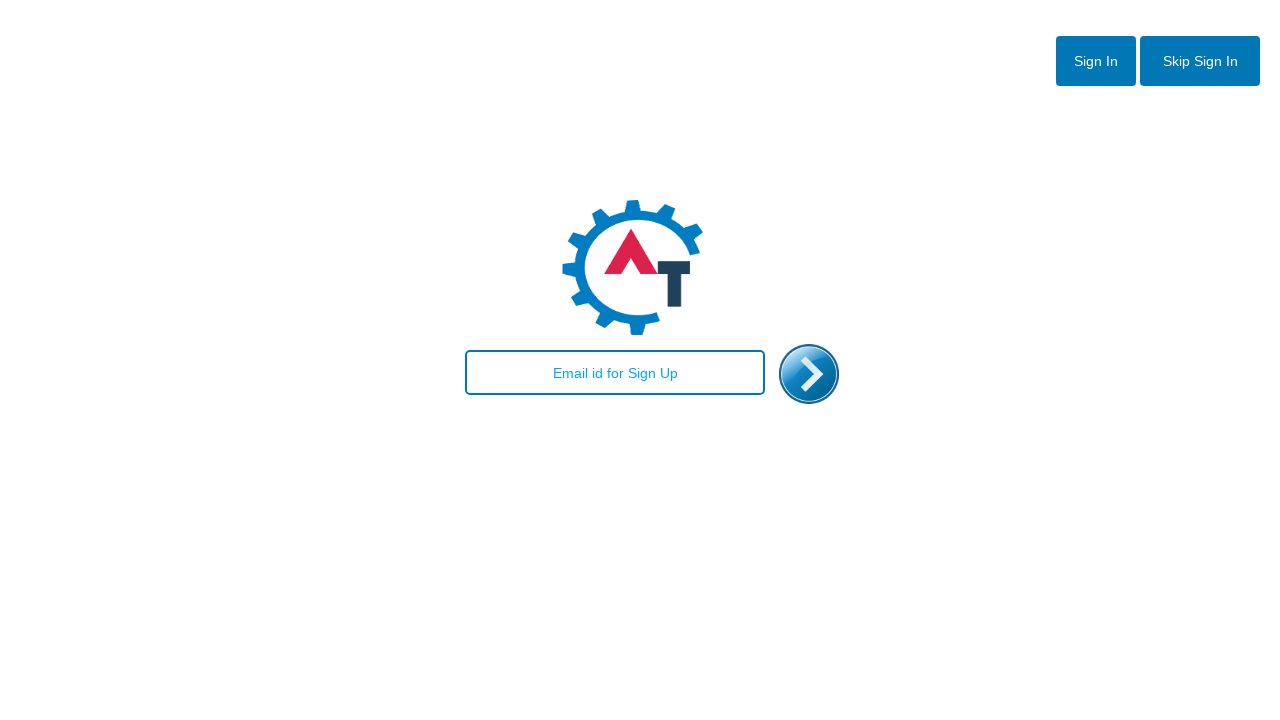

Set viewport size to 1920x1080
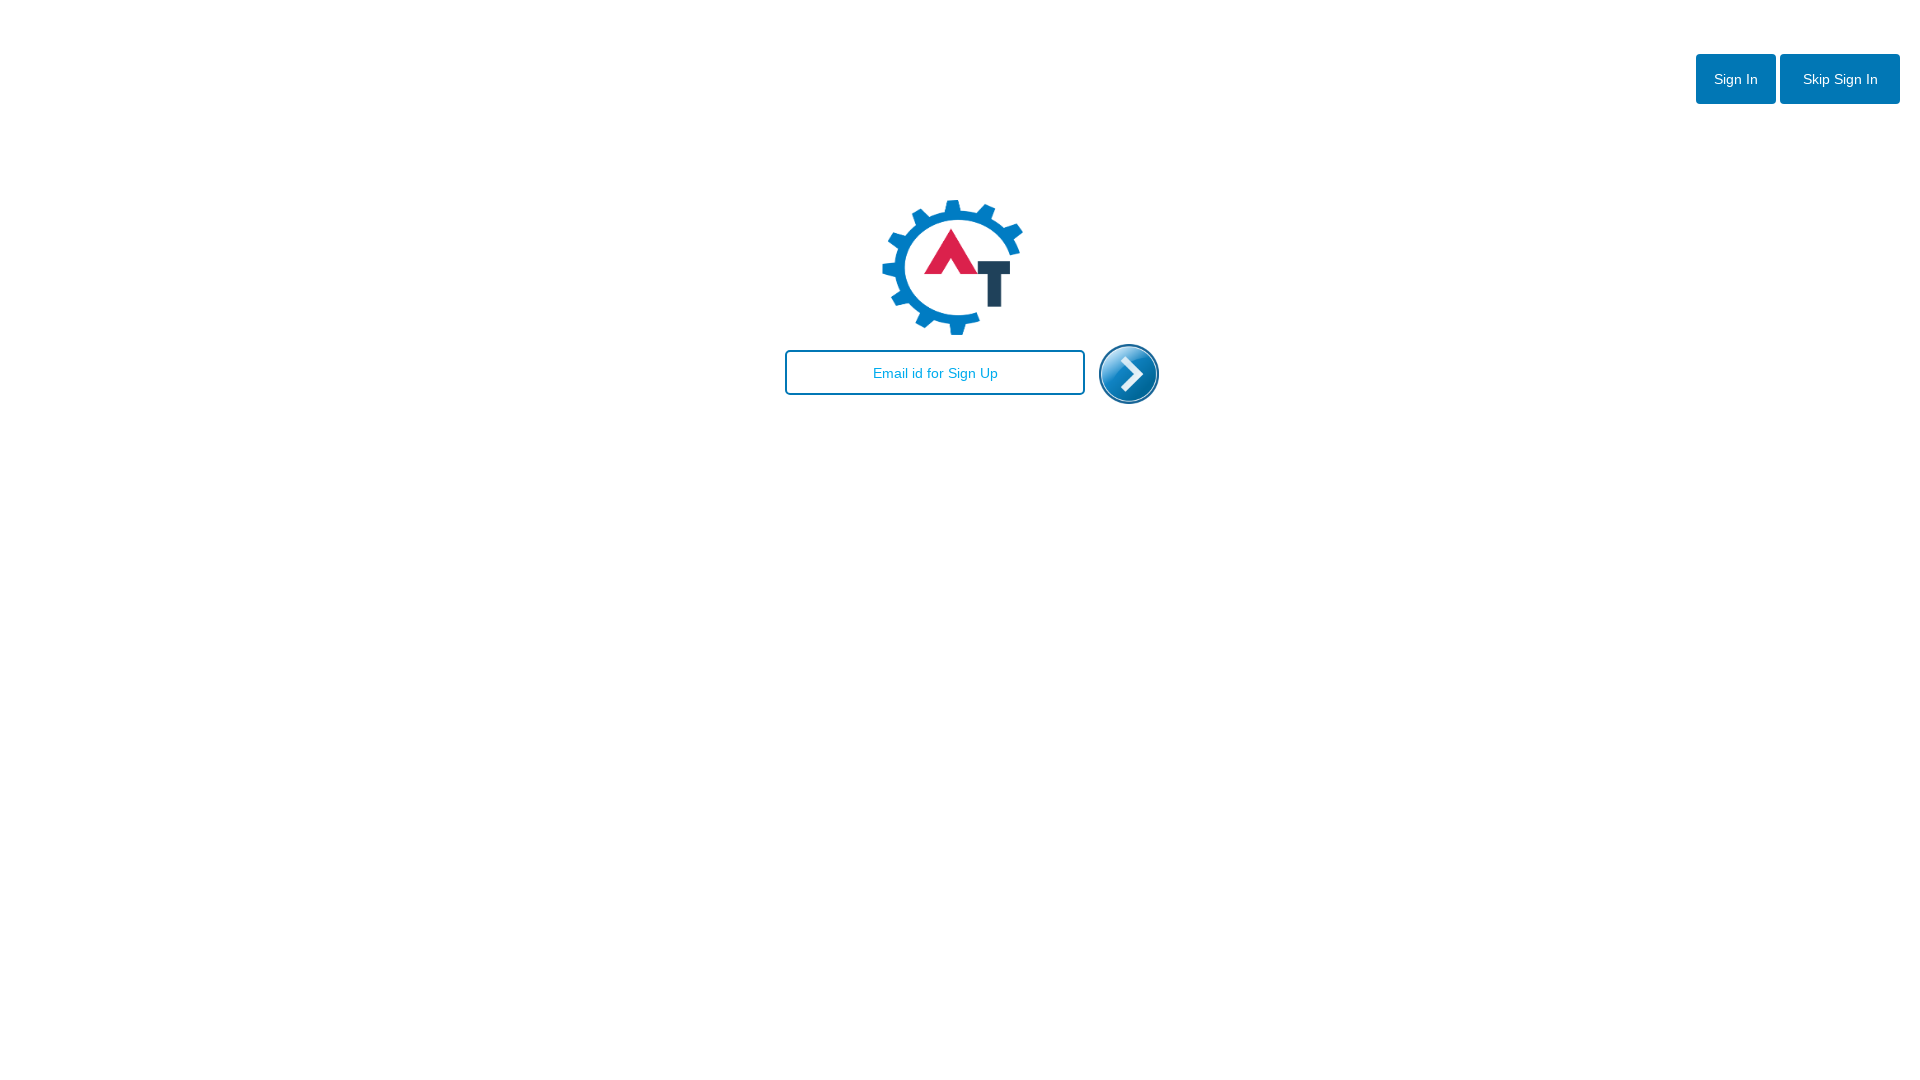

Filled email field with 'pavithrabalan' on #email
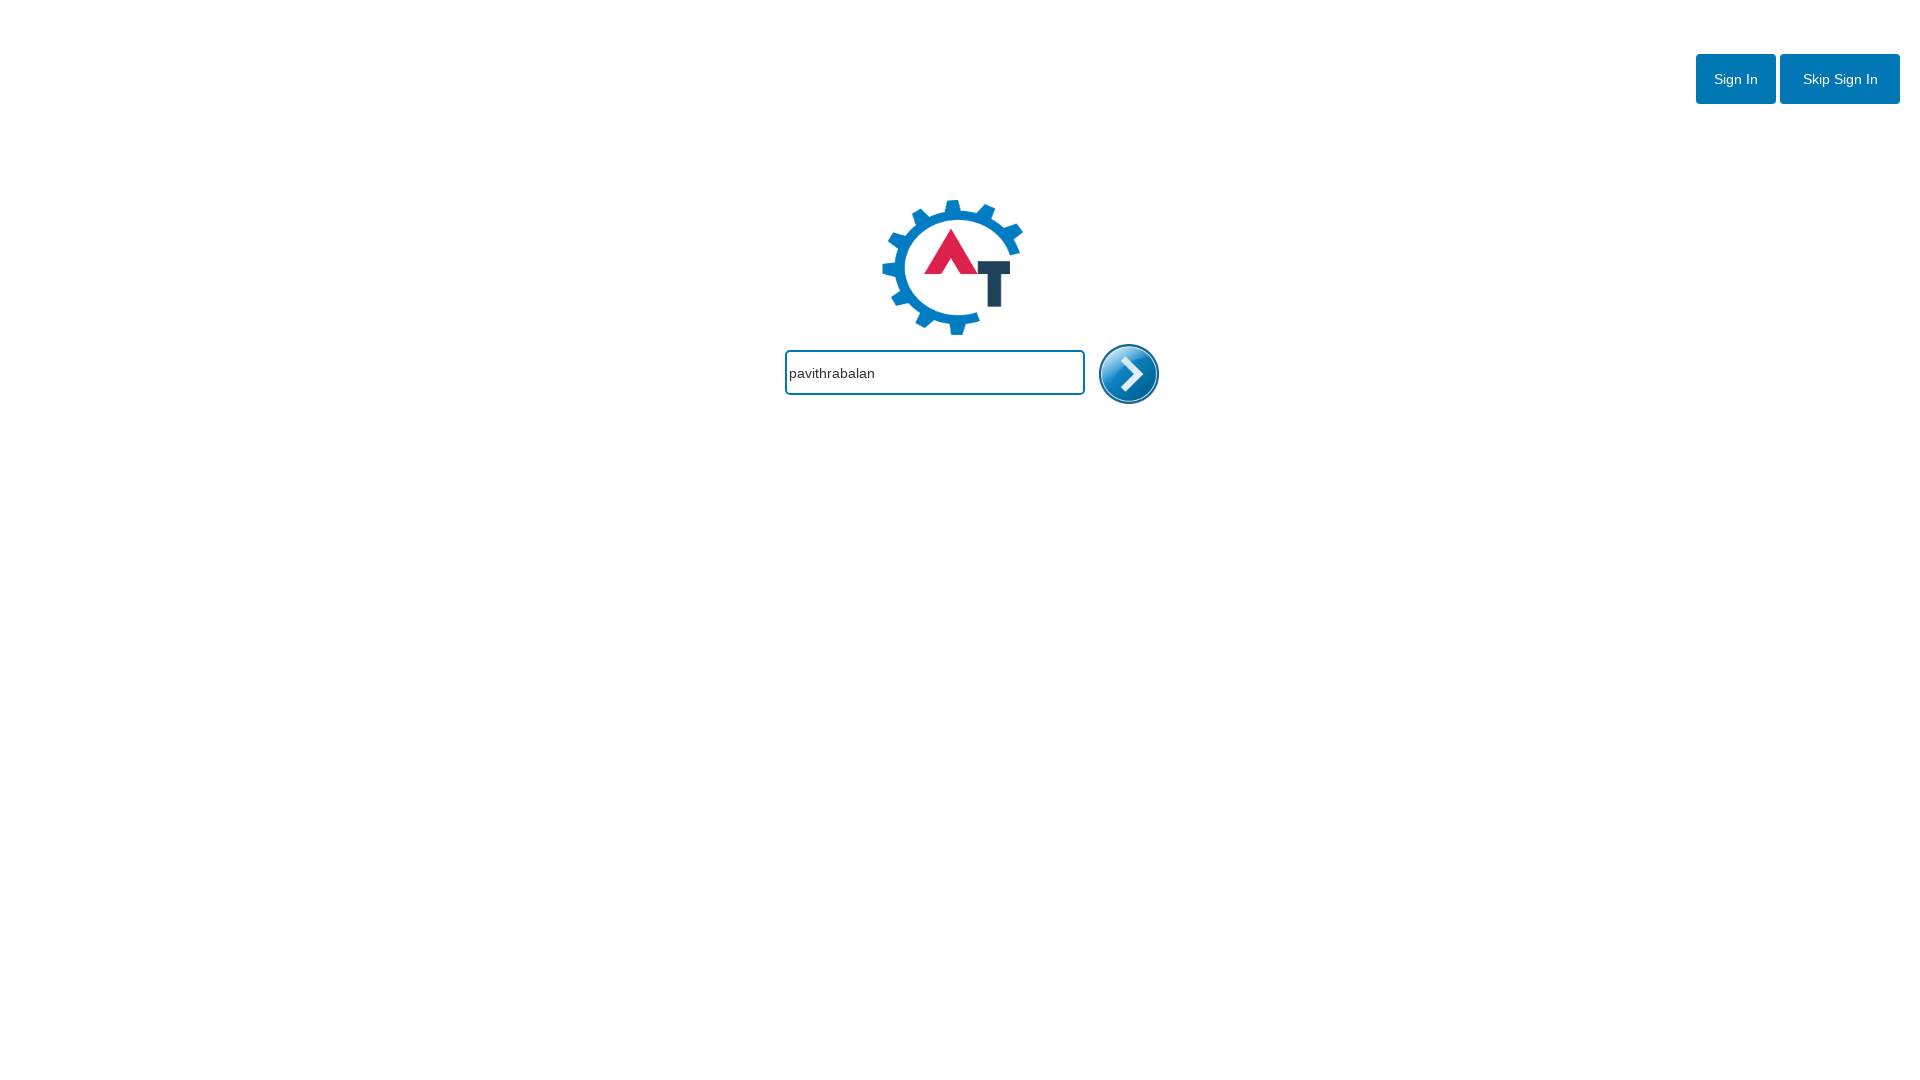

Clicked the enter button at (1129, 374) on #enterimg
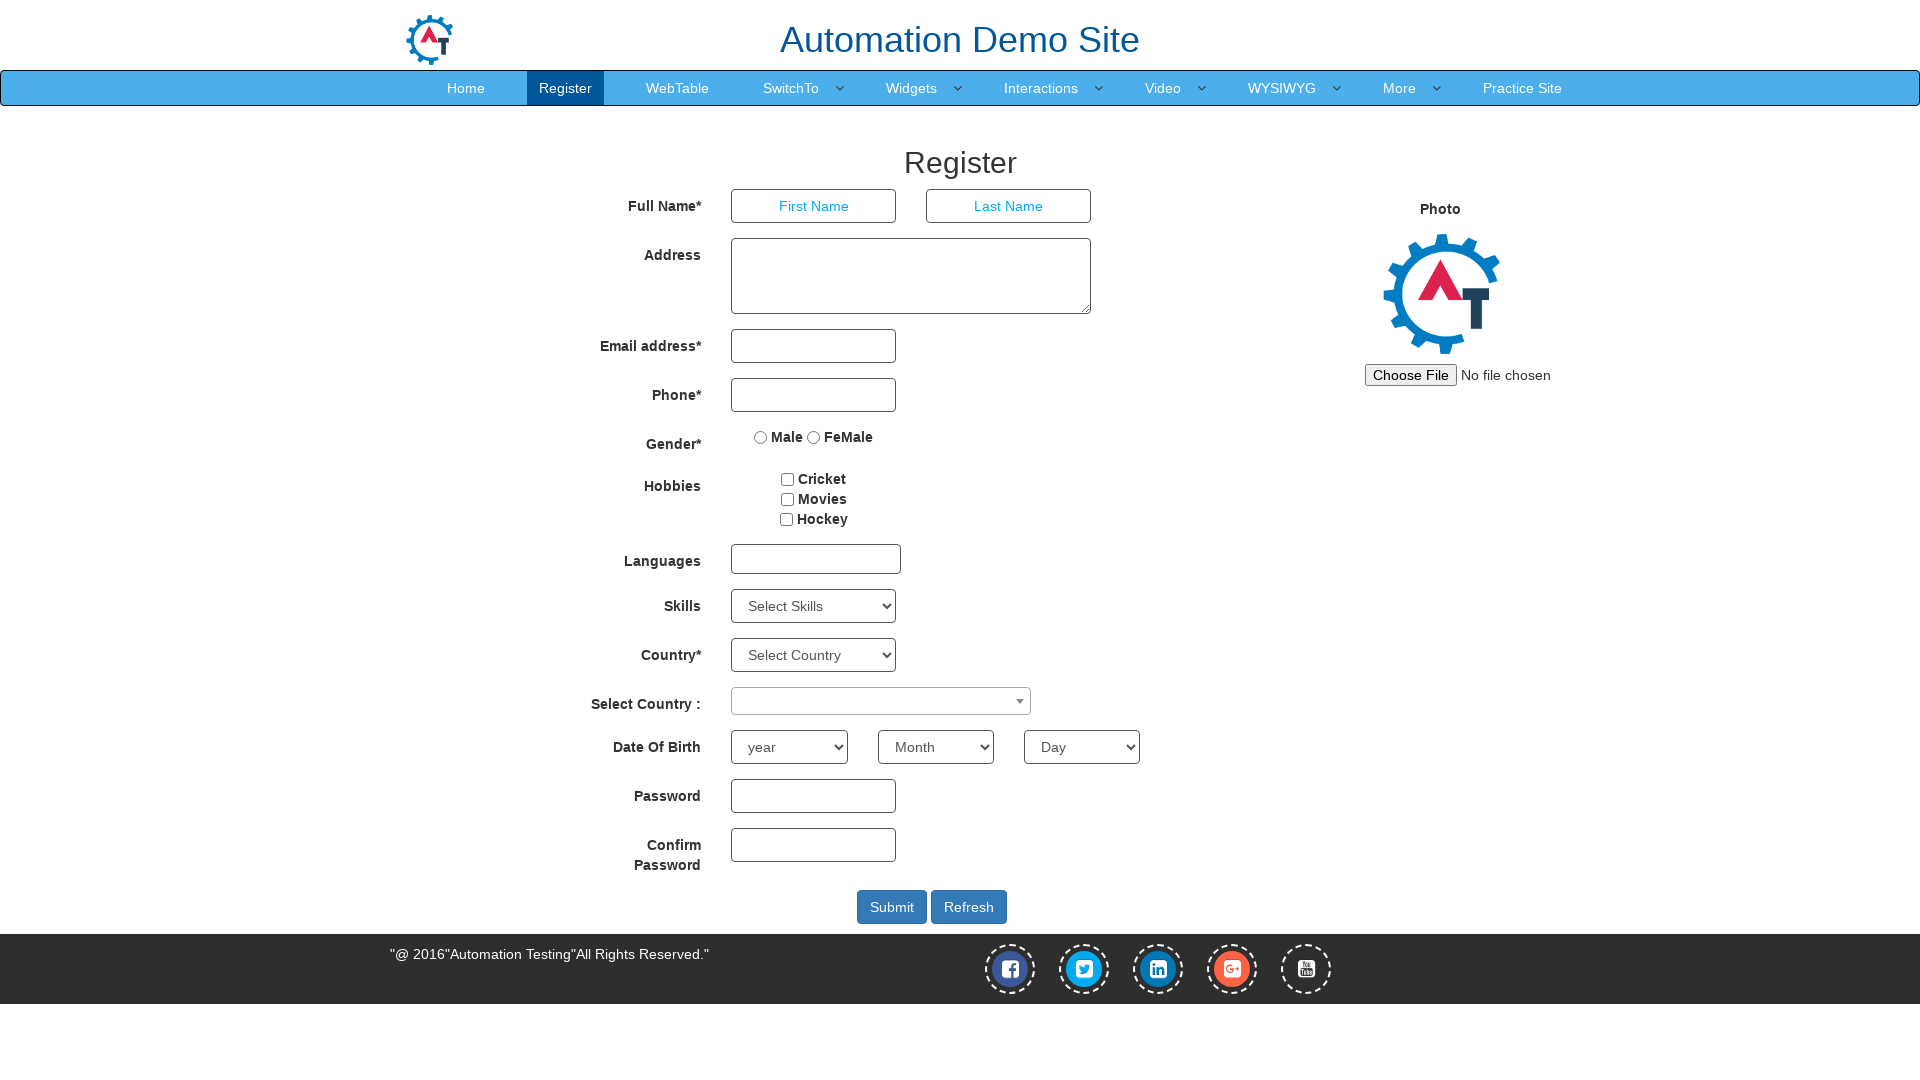

Clicked Male radio button for gender selection at (761, 437) on input[type='radio'][value='Male']
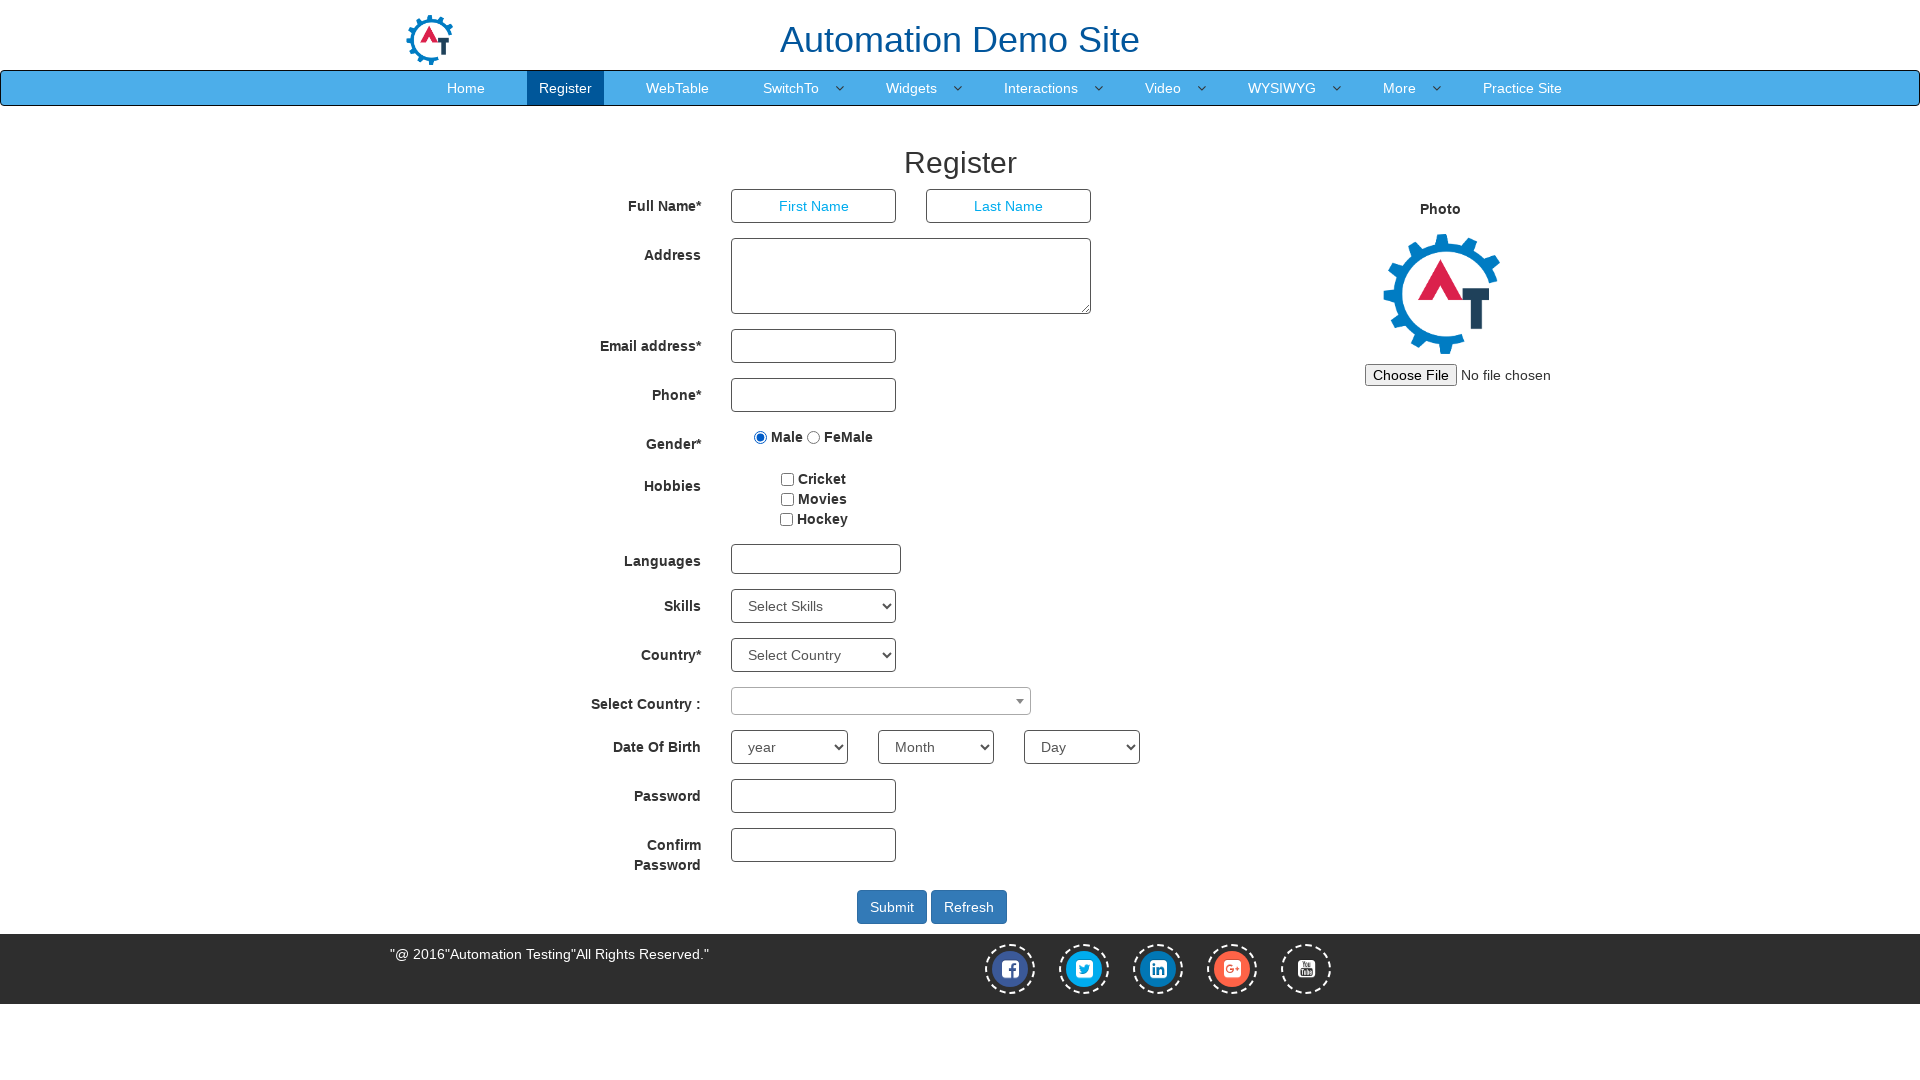

Male radio button confirmed as checked
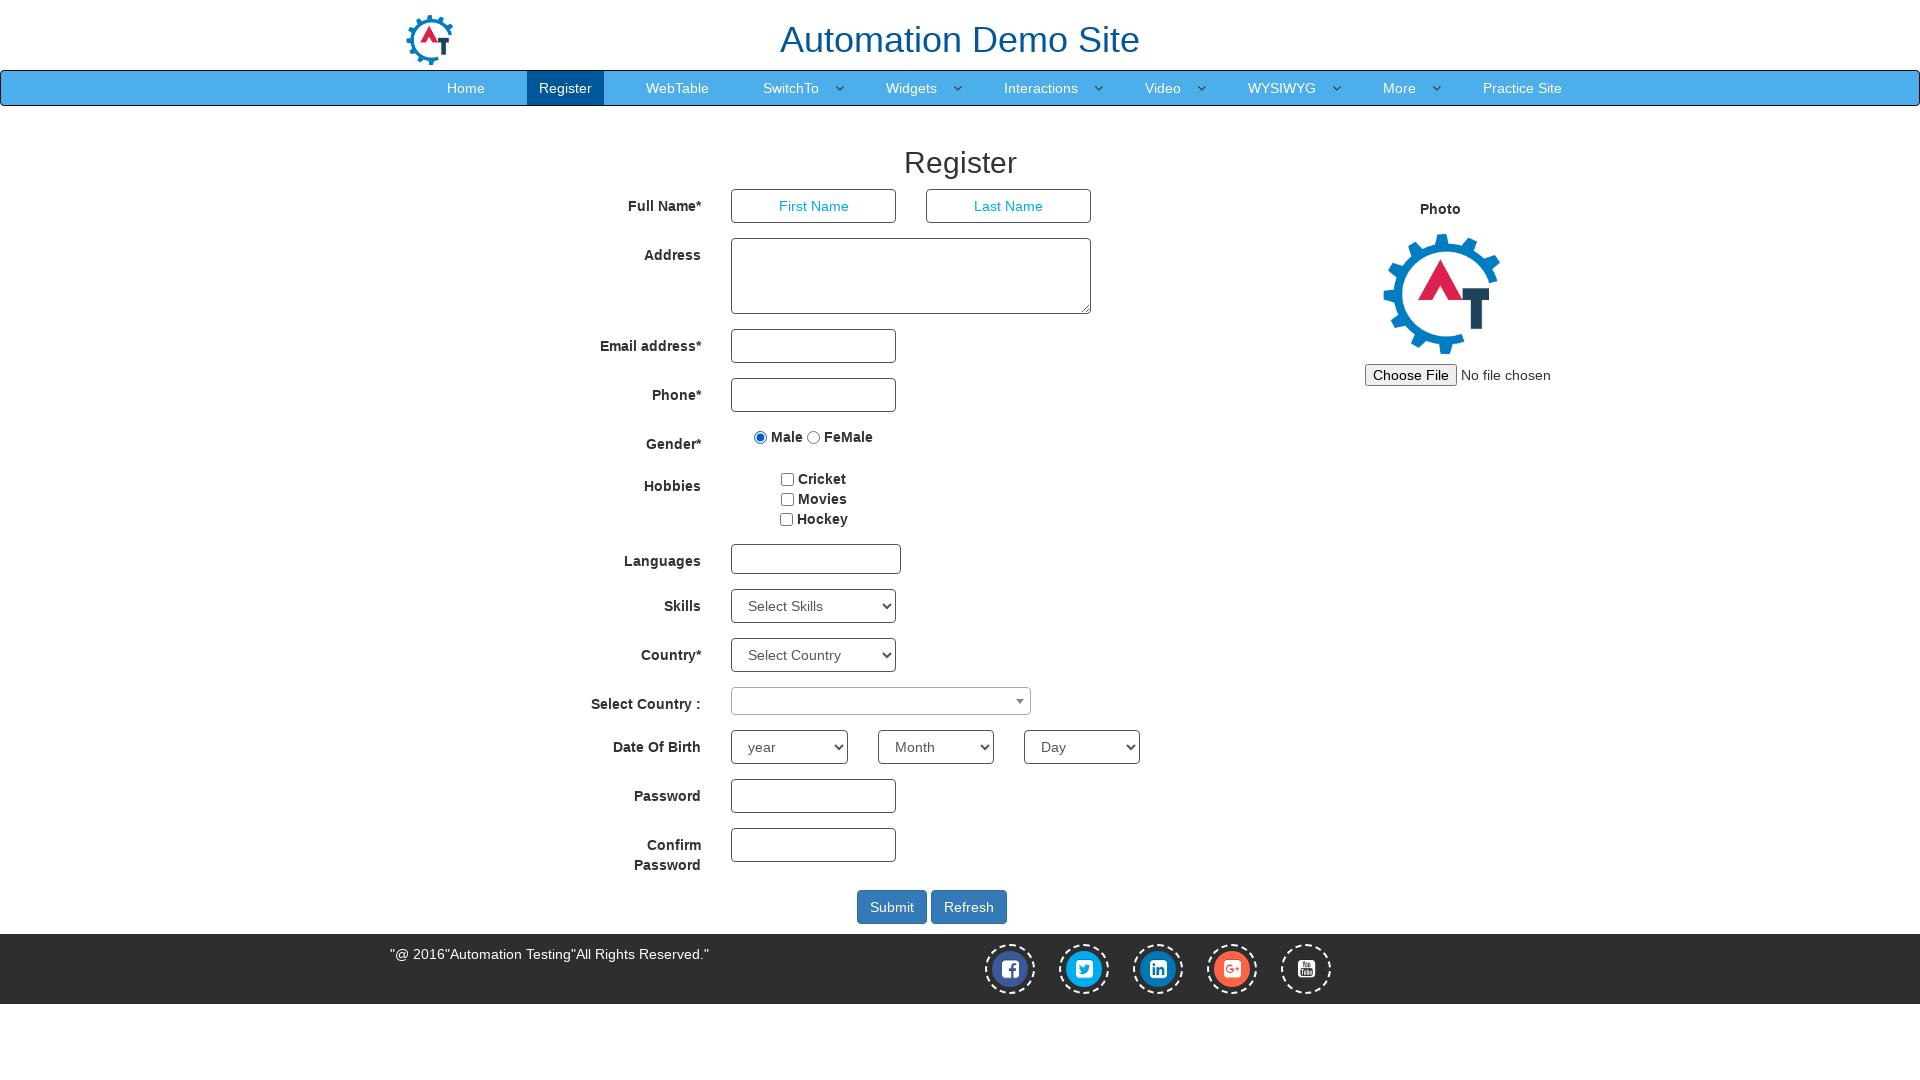

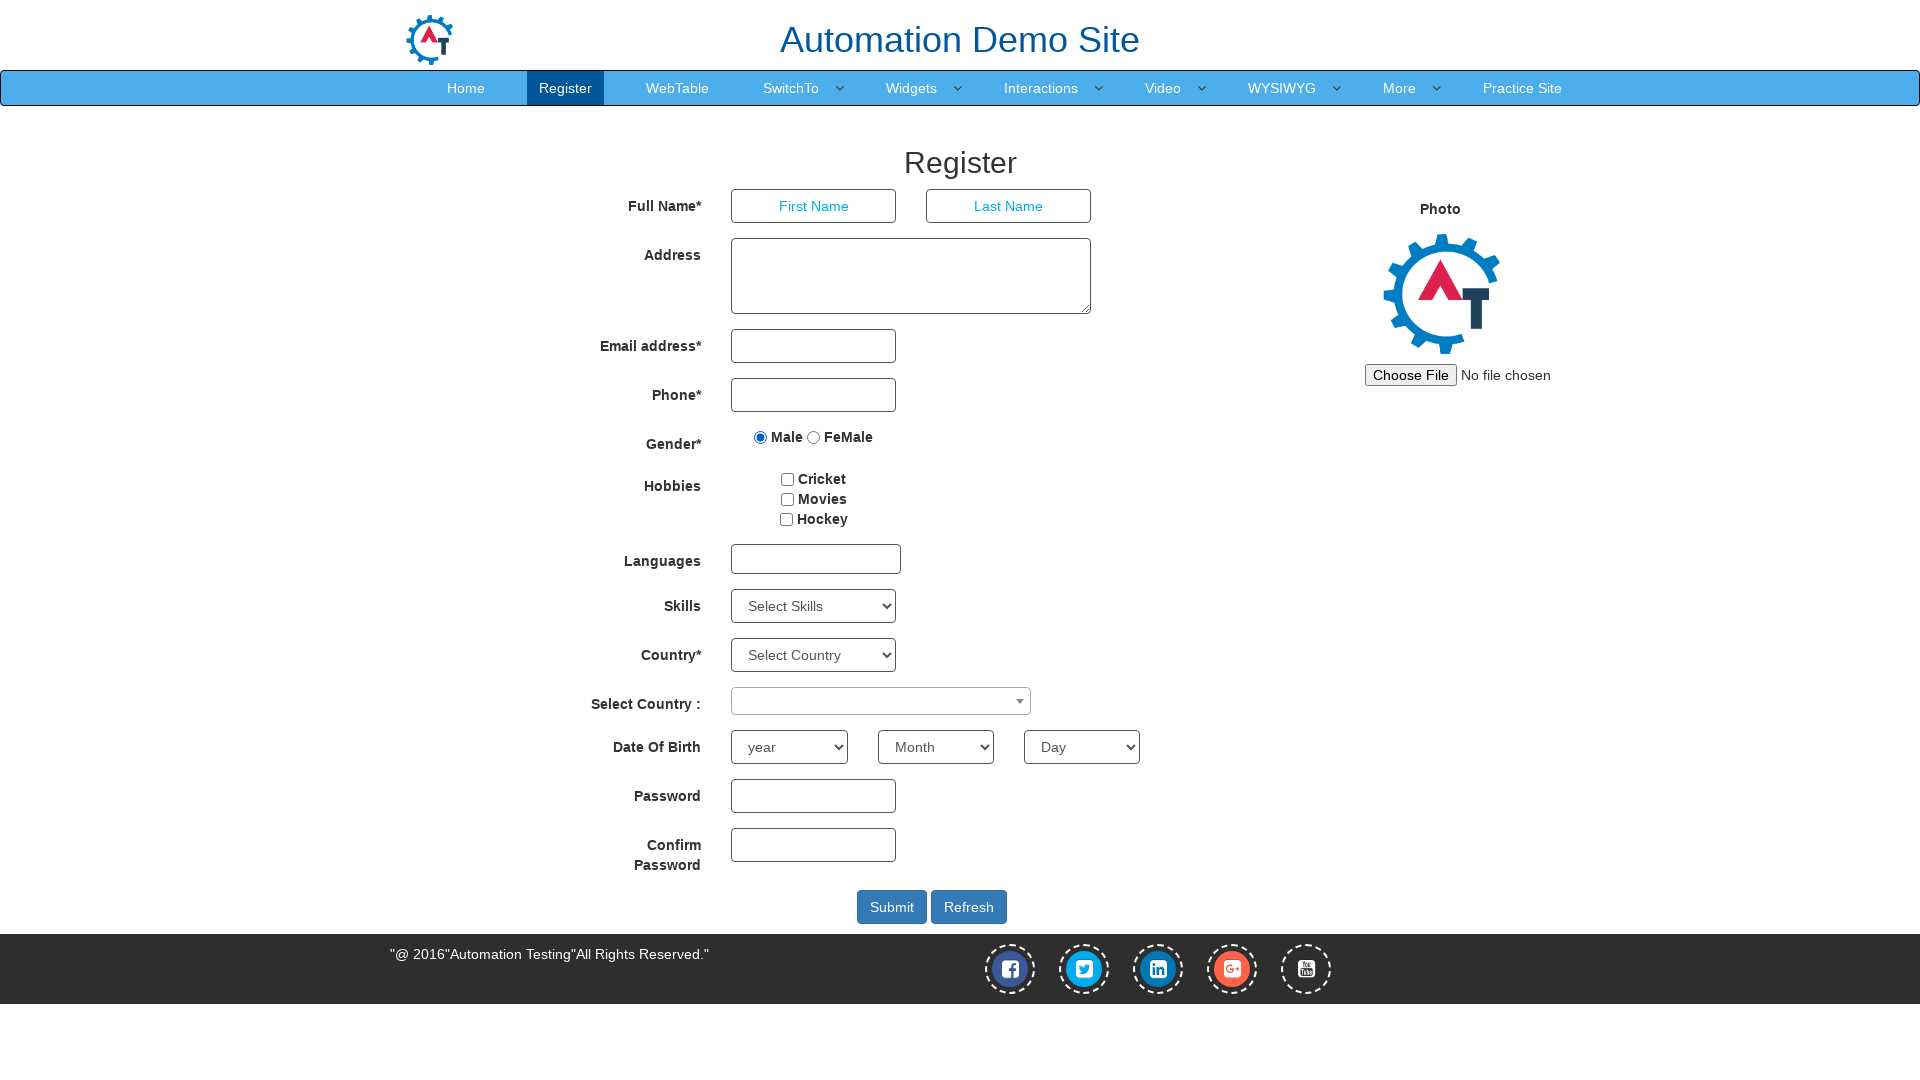